Verifies that the company logo is visible on the homepage by checking the logo image element

Starting URL: https://automationexercise.com

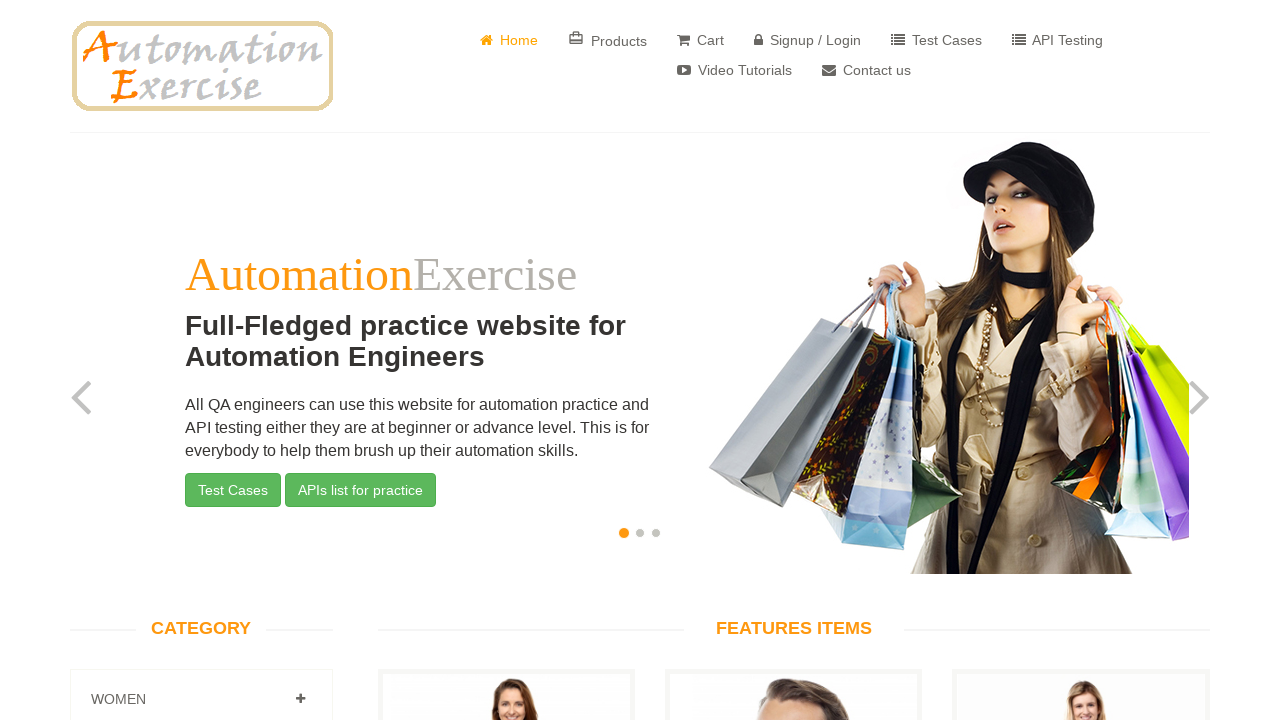

Waited for page to fully load (networkidle state)
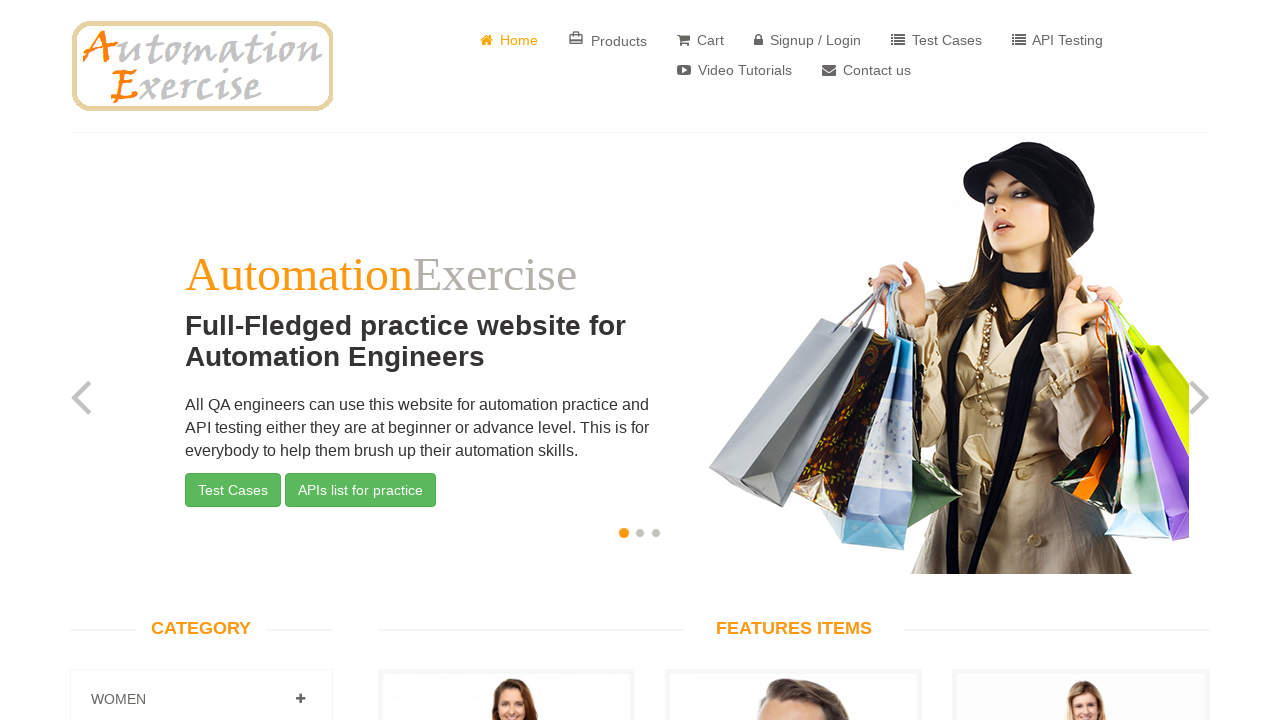

Located company logo image element
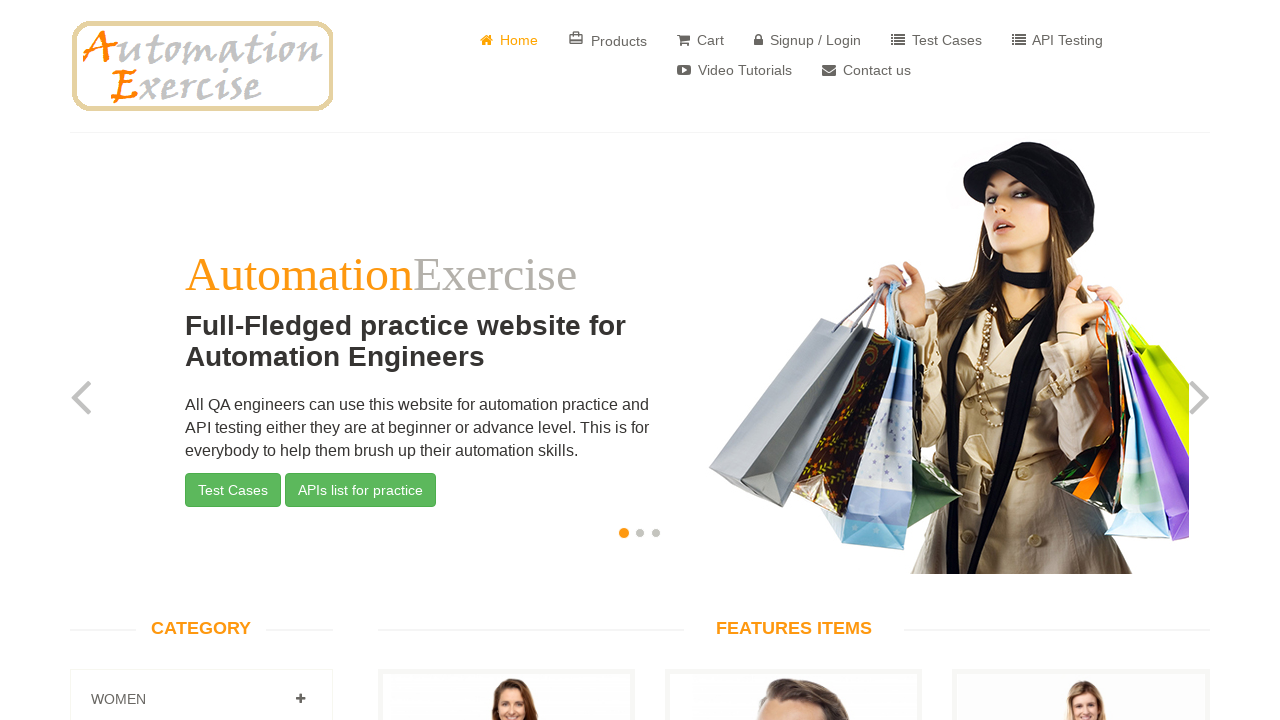

Verified that company logo is visible on homepage
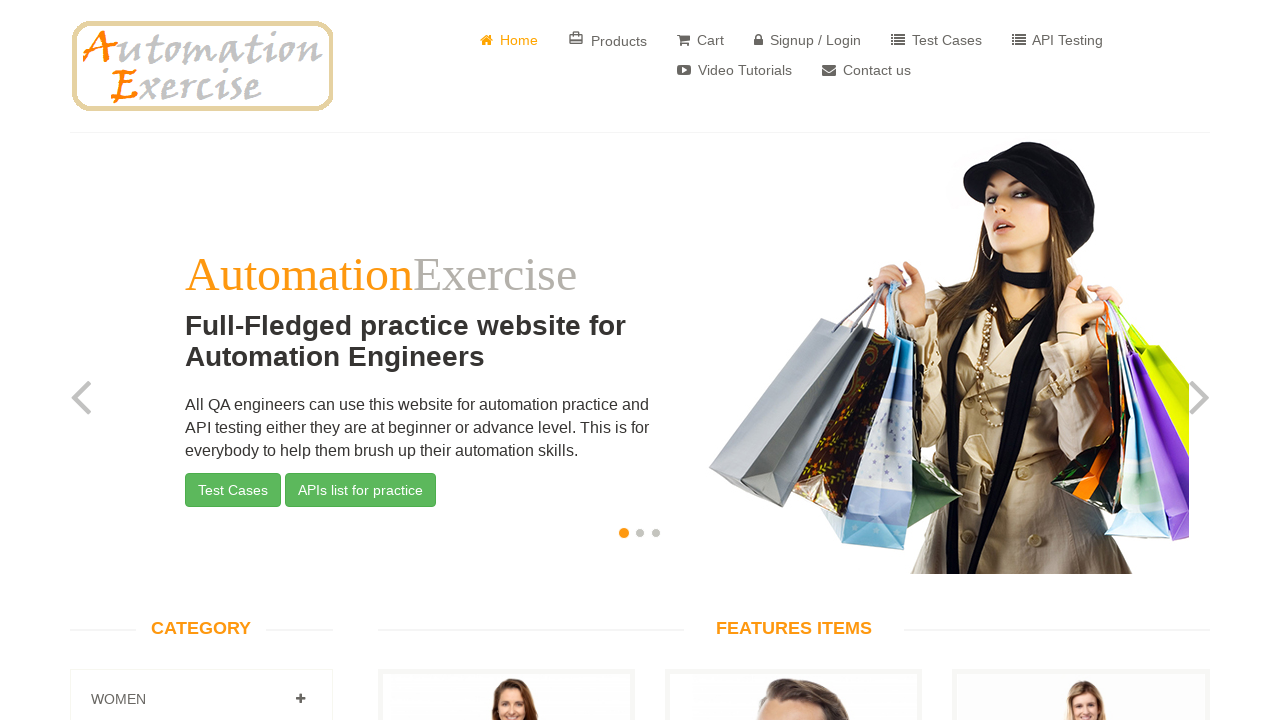

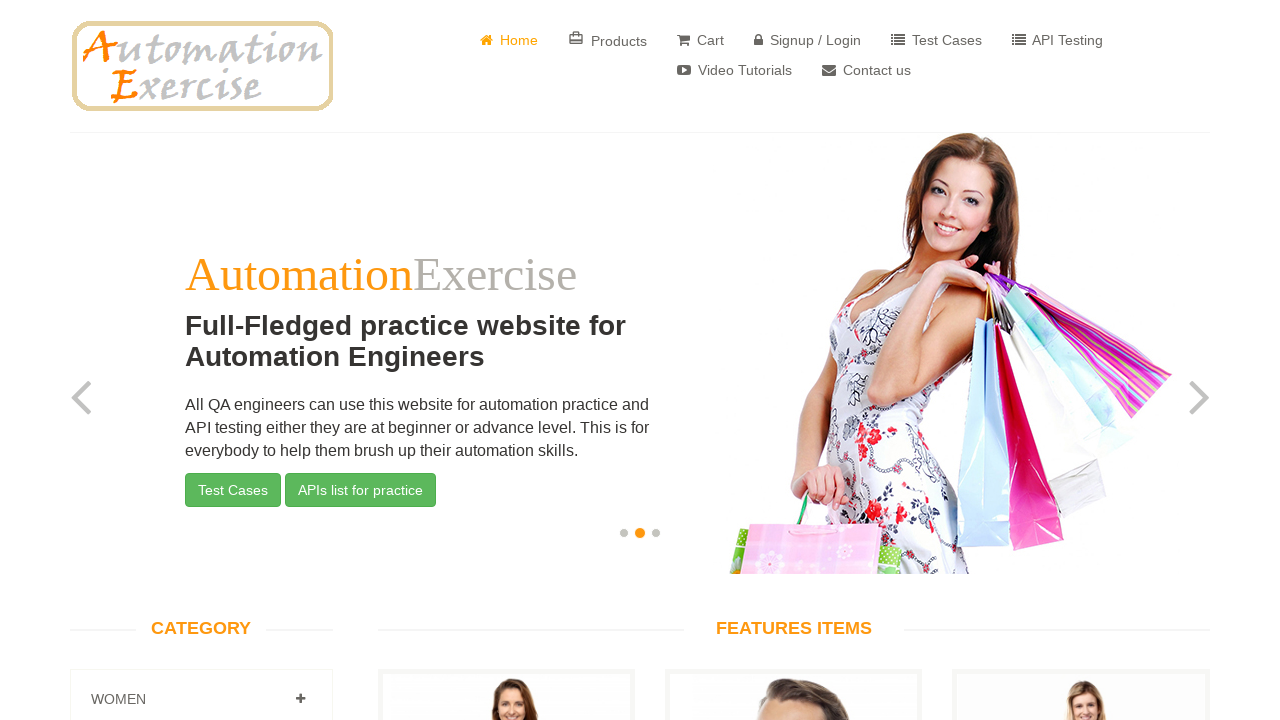